Tests dropdown selection functionality by selecting "Option 1" from a dropdown menu and verifying it was correctly selected.

Starting URL: https://the-internet.herokuapp.com/dropdown

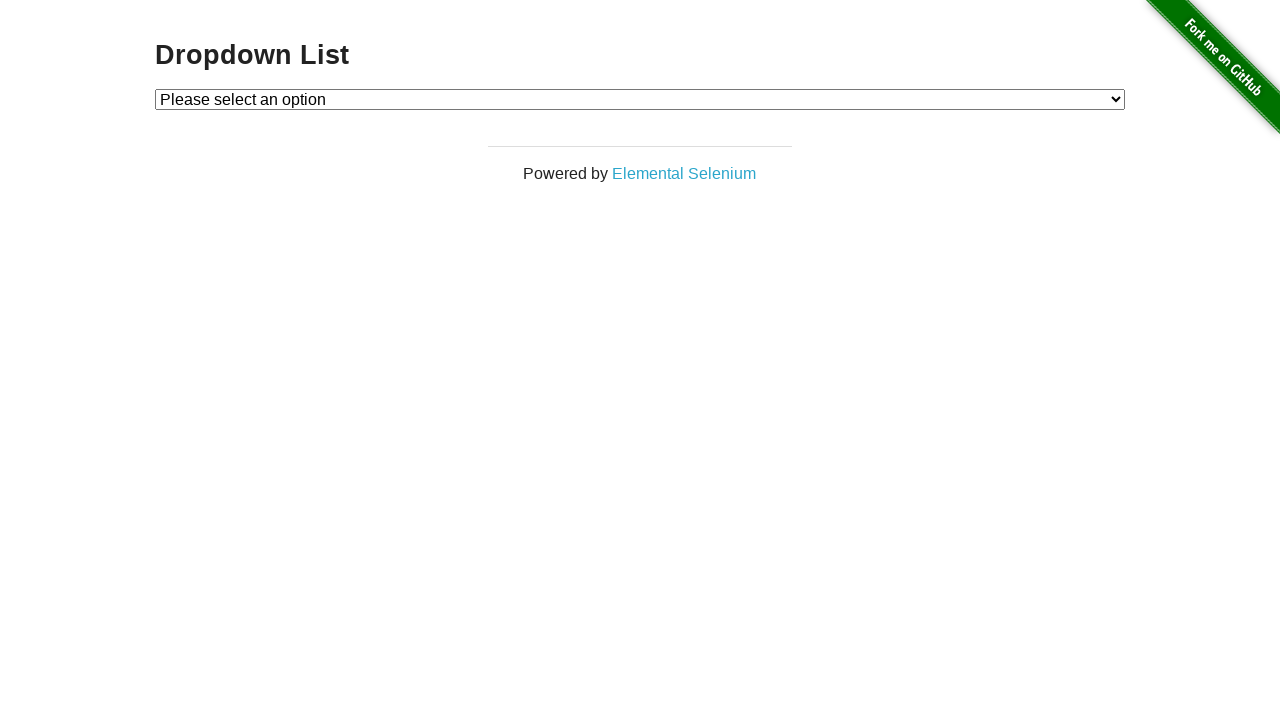

Waited for dropdown element to be visible
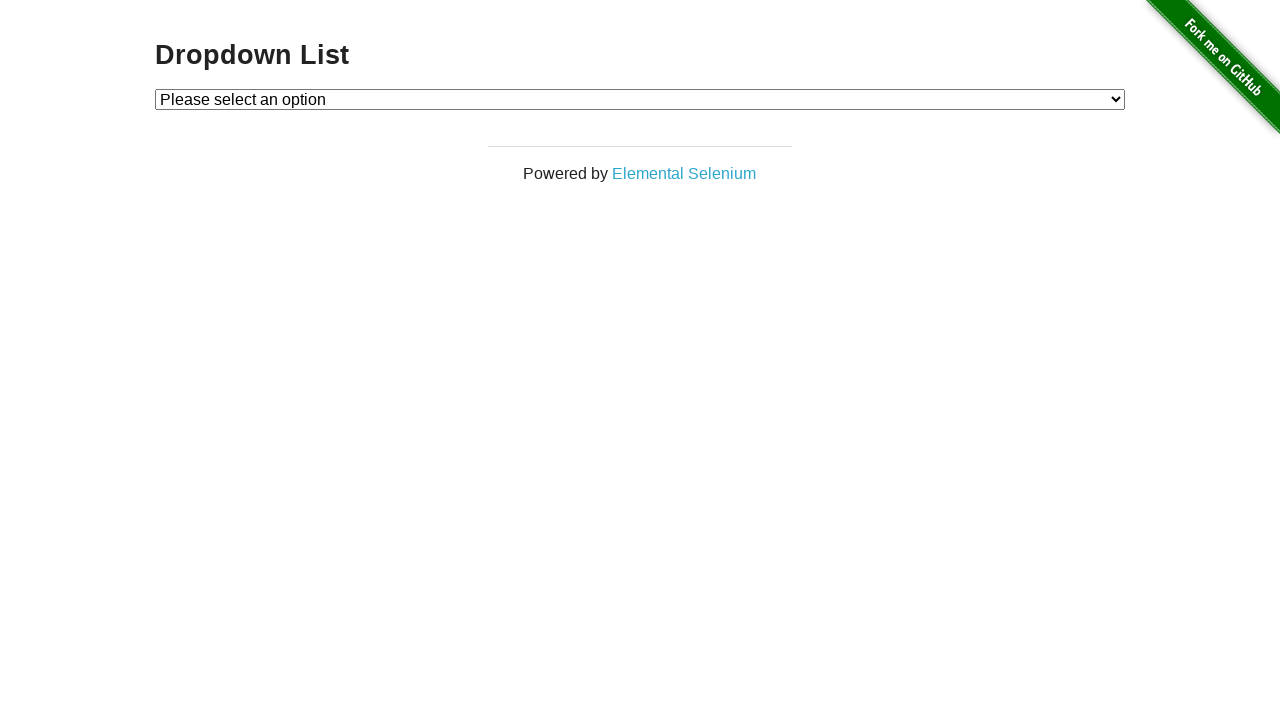

Selected 'Option 1' from dropdown menu on #dropdown
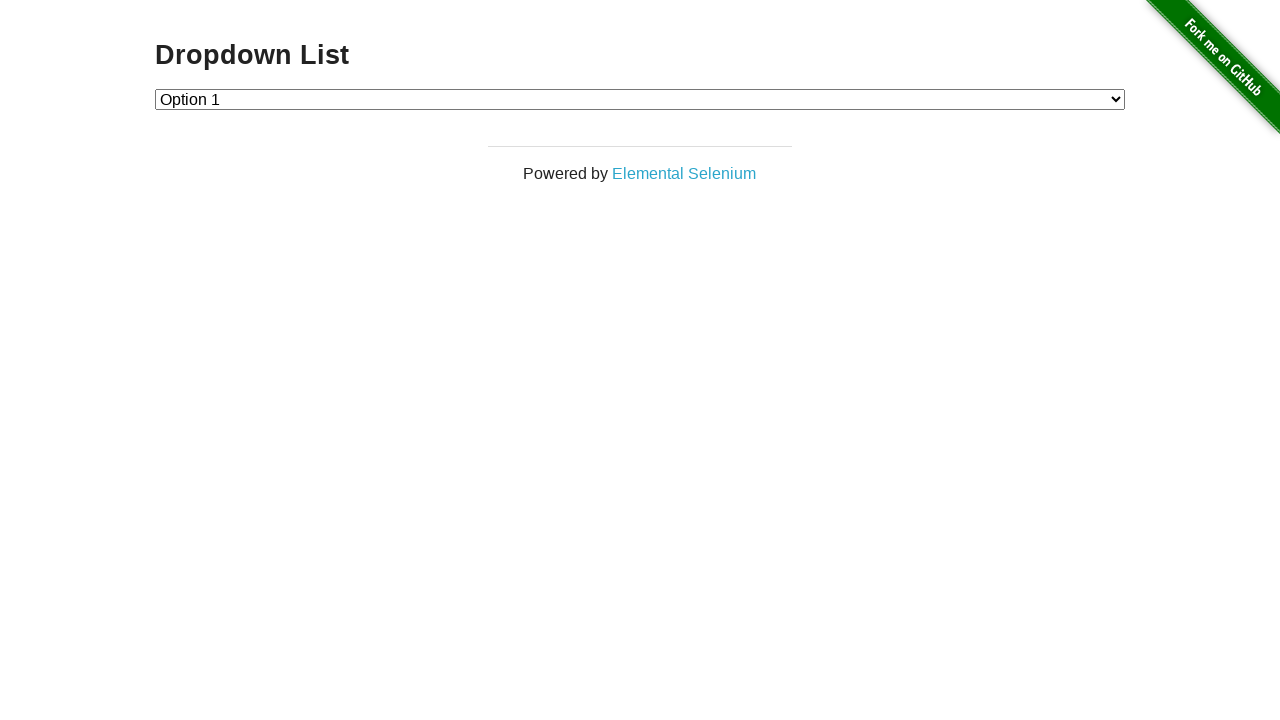

Retrieved the selected dropdown value
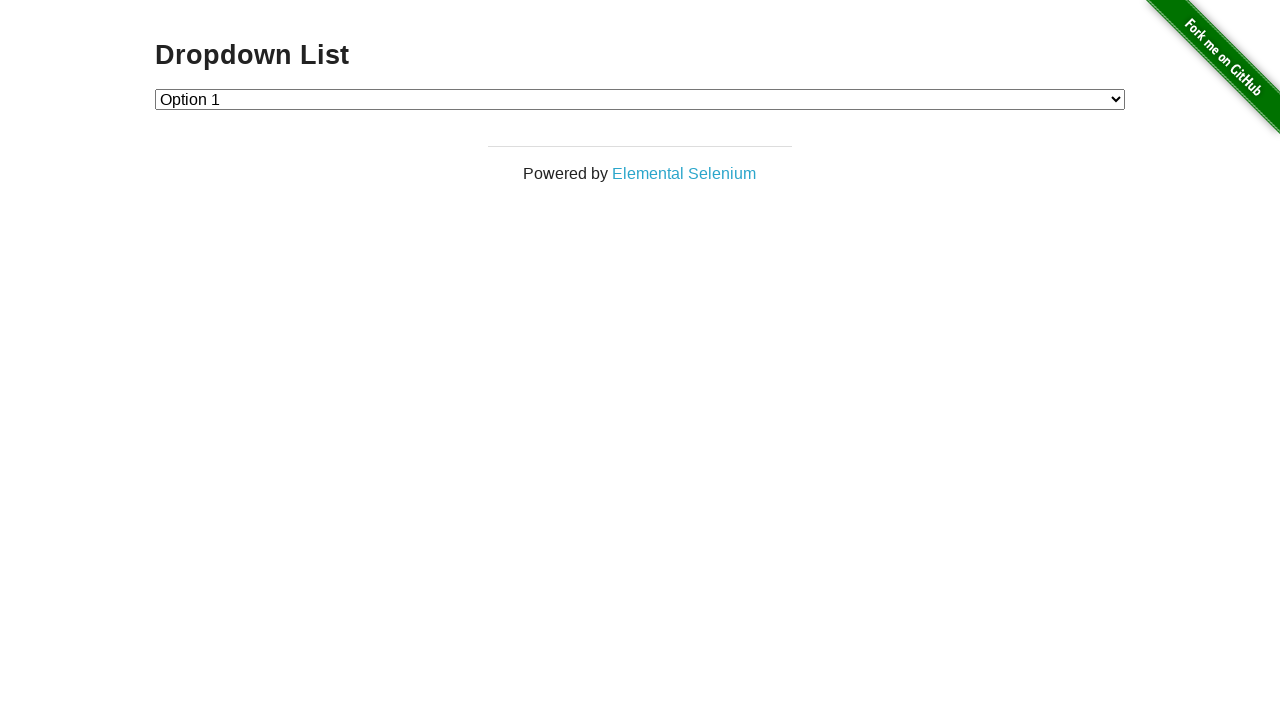

Verified that dropdown selection value is '1'
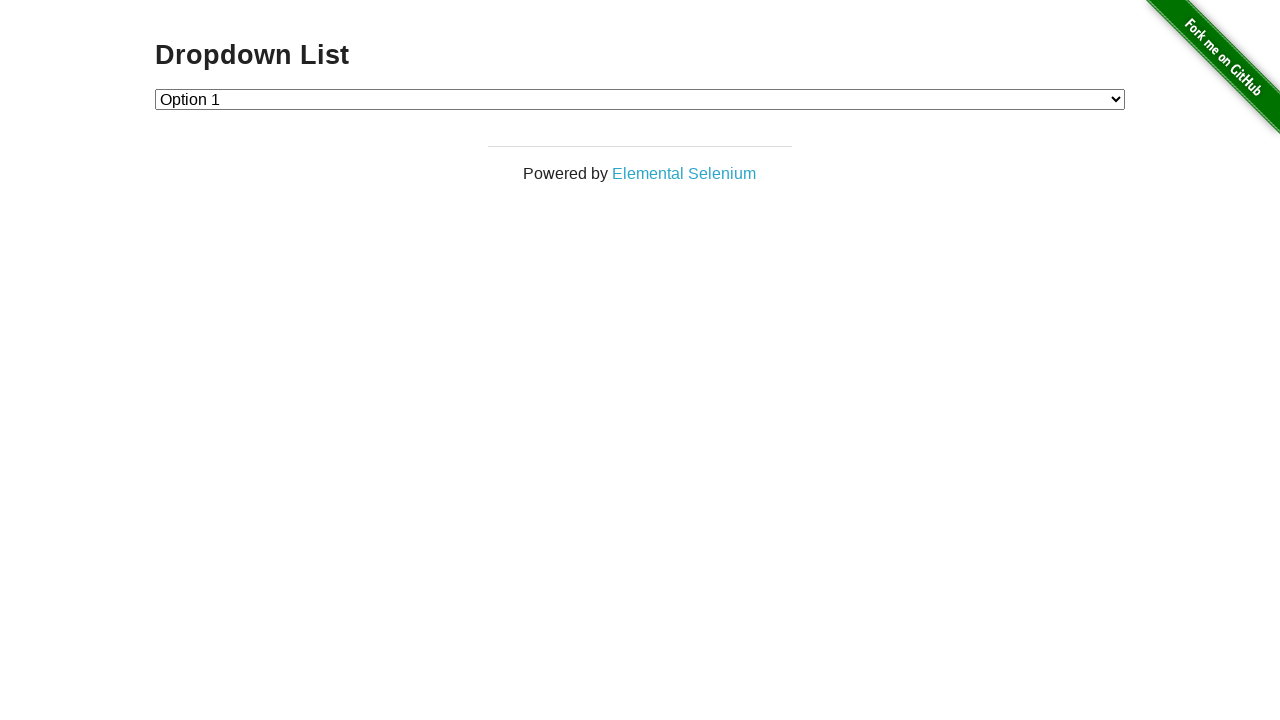

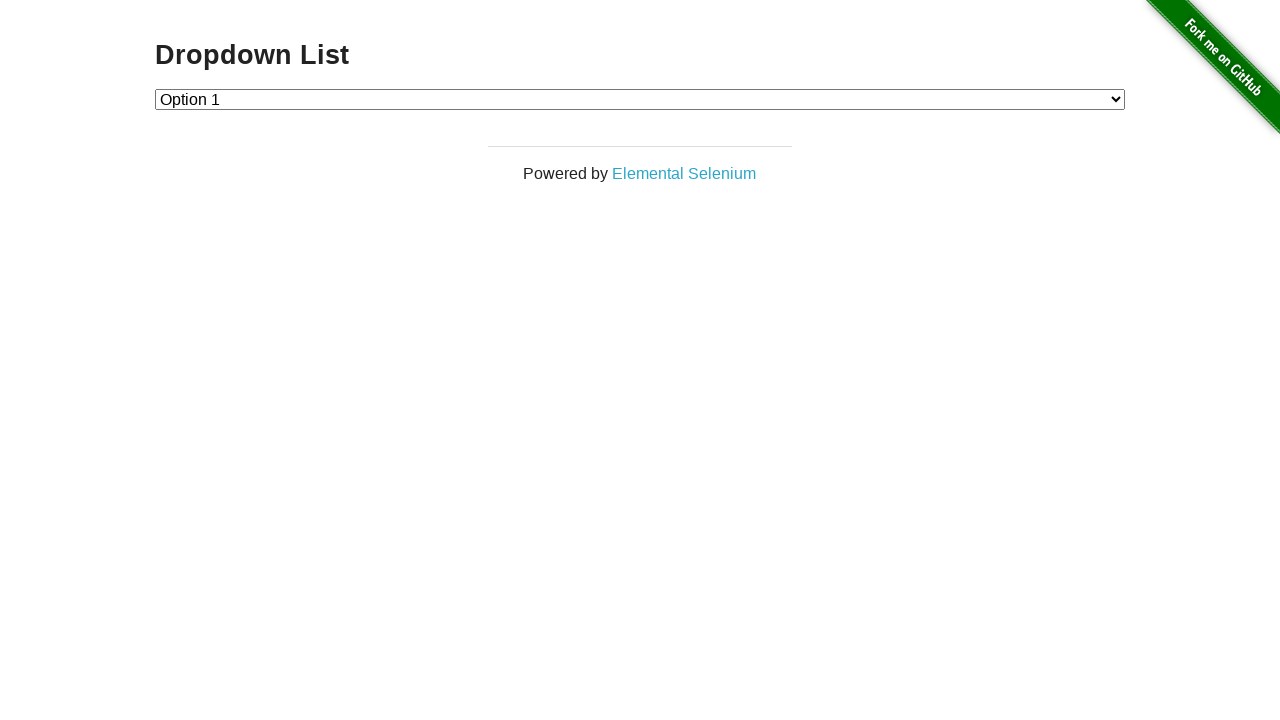